Tests a text box form by filling in user name, email, current address, and permanent address fields, then submitting the form and verifying the output is displayed.

Starting URL: https://demoqa.com/text-box

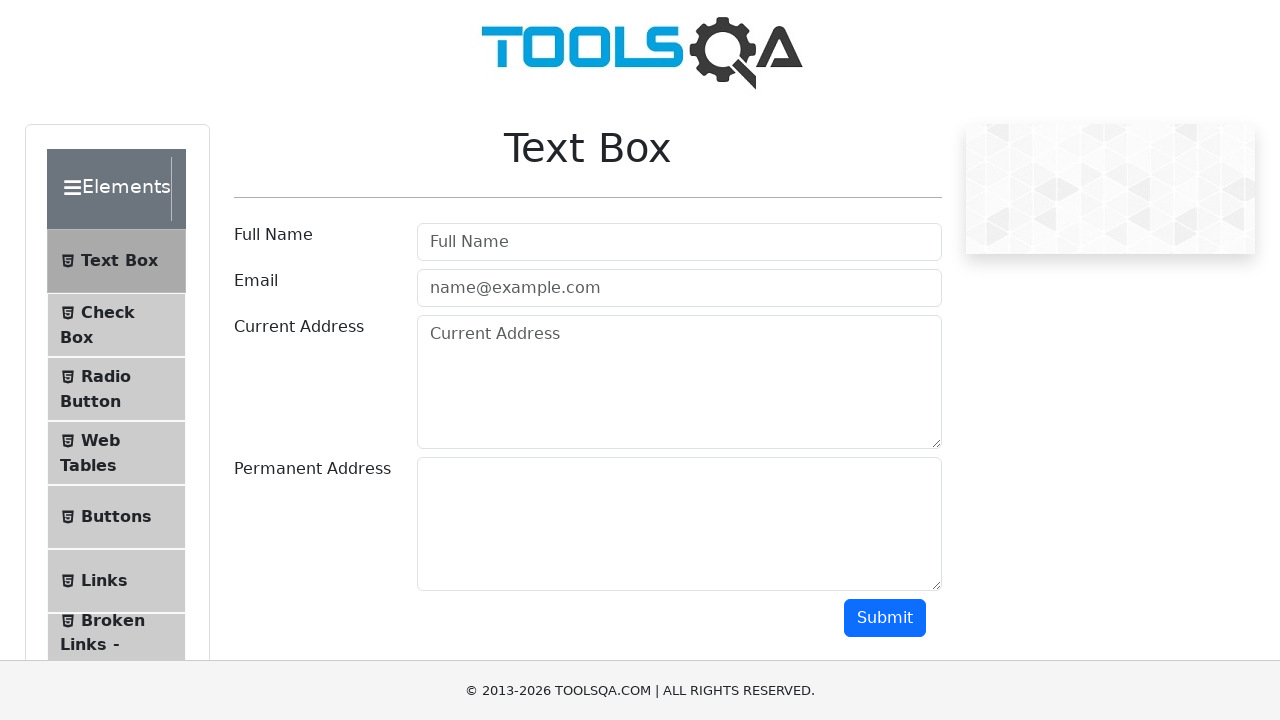

Filled userName field with 'Avatar Aang - gyatso' on #userName
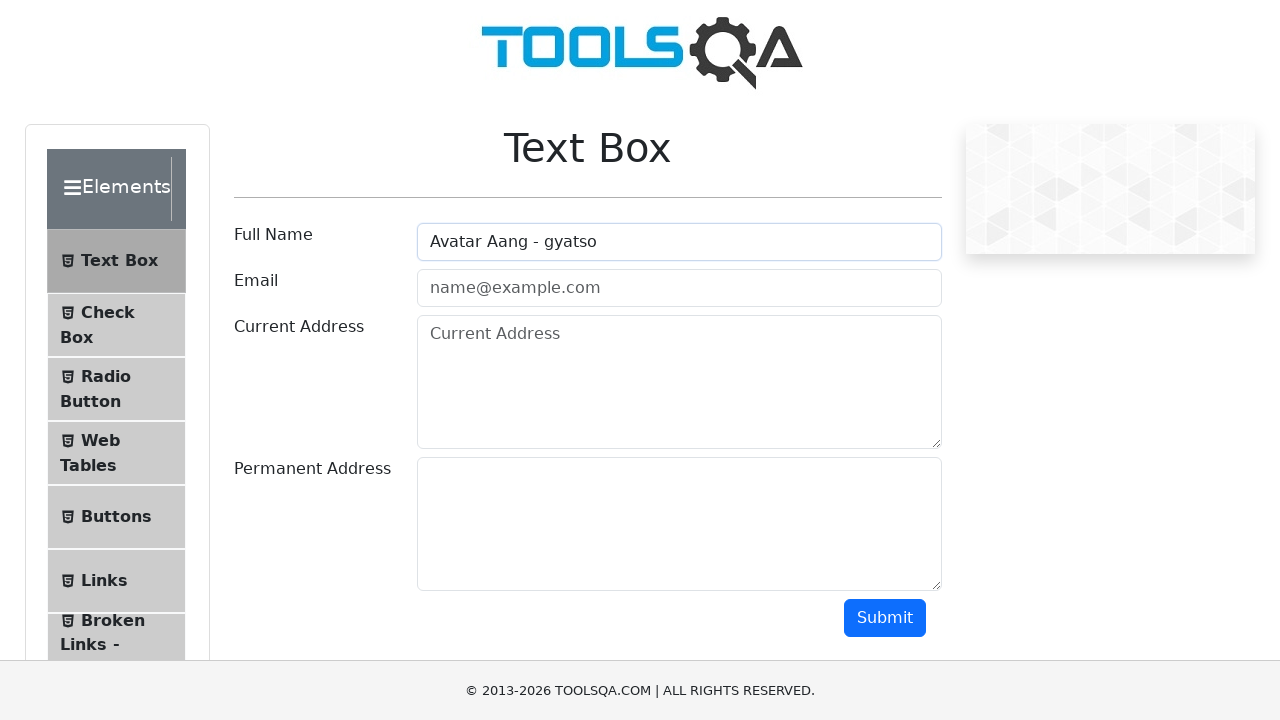

Filled userEmail field with 'dfggddgd@email.com' on #userEmail
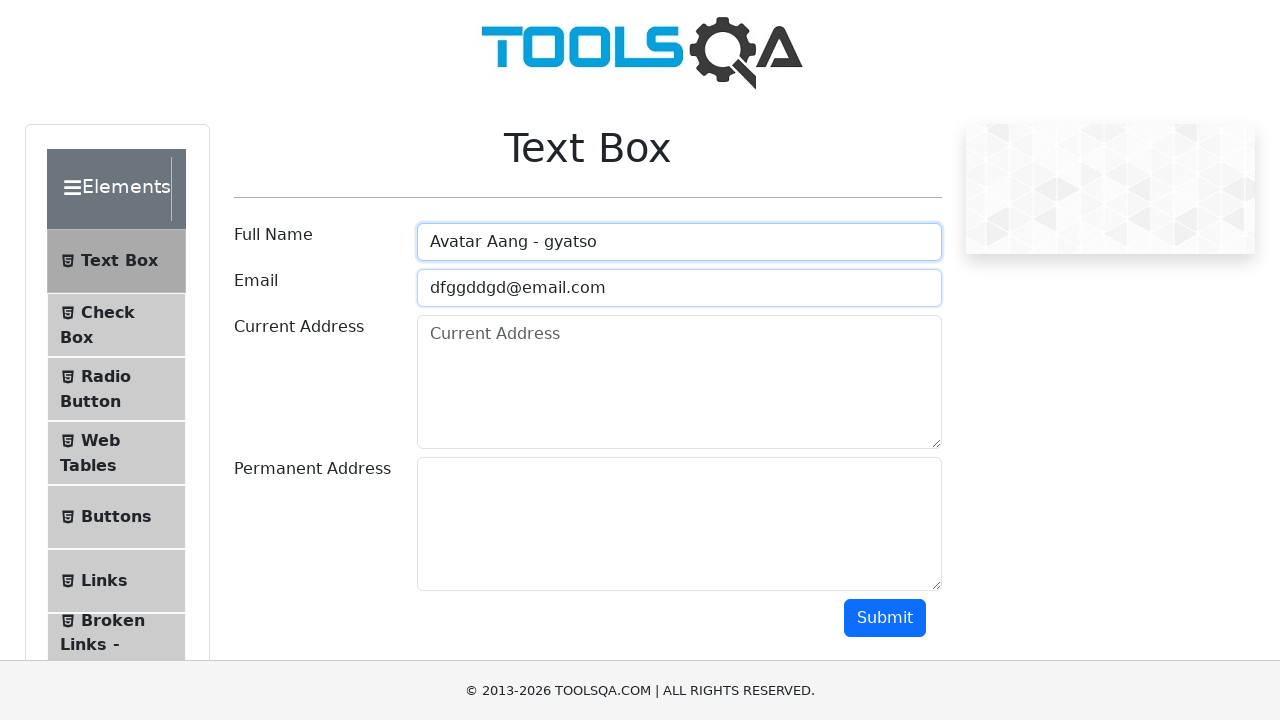

Filled currentAddress field with 'привет, это я - твой единственный зритель' on #currentAddress
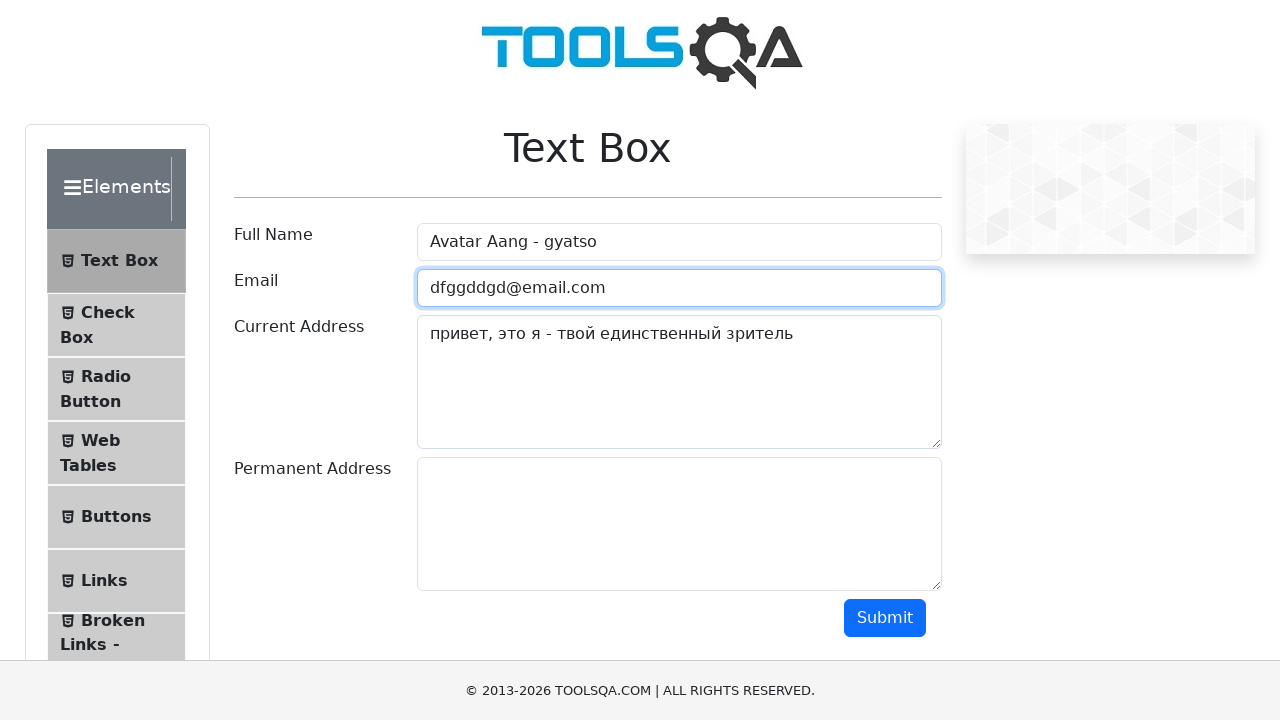

Filled permanentAddress field with 'gyatso-code' on #permanentAddress
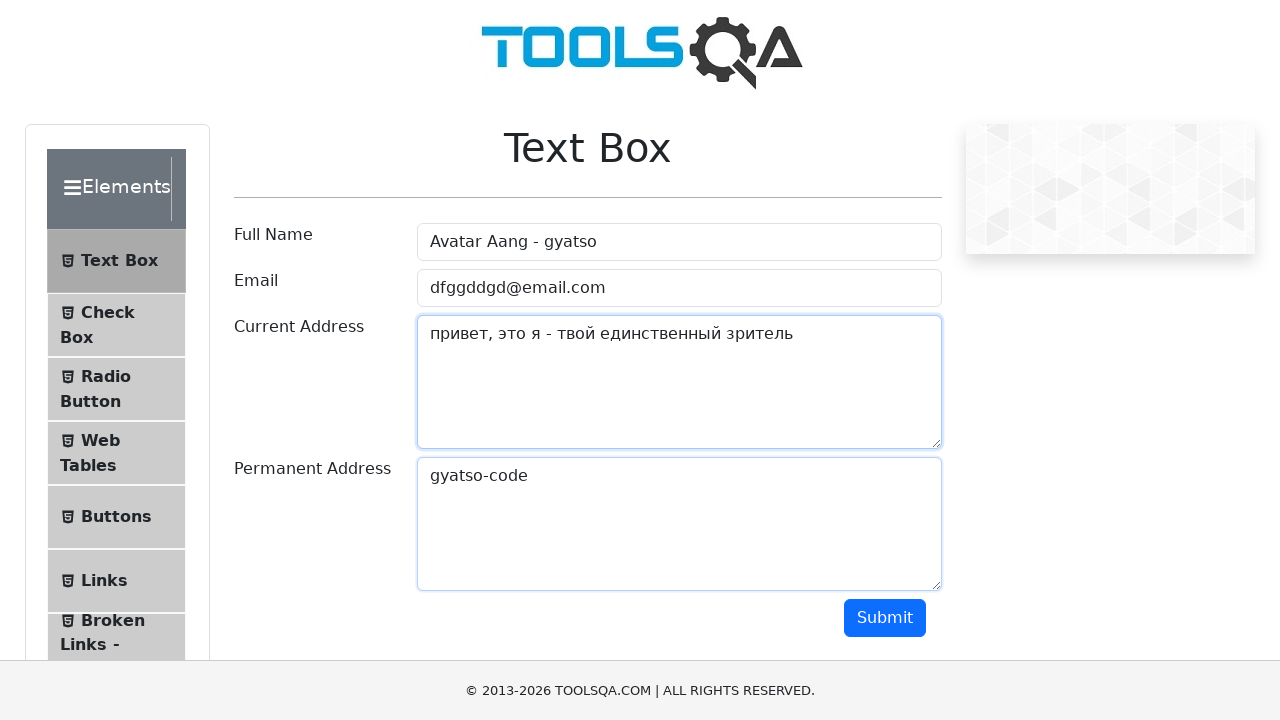

Scrolled down 450px to make submit button visible
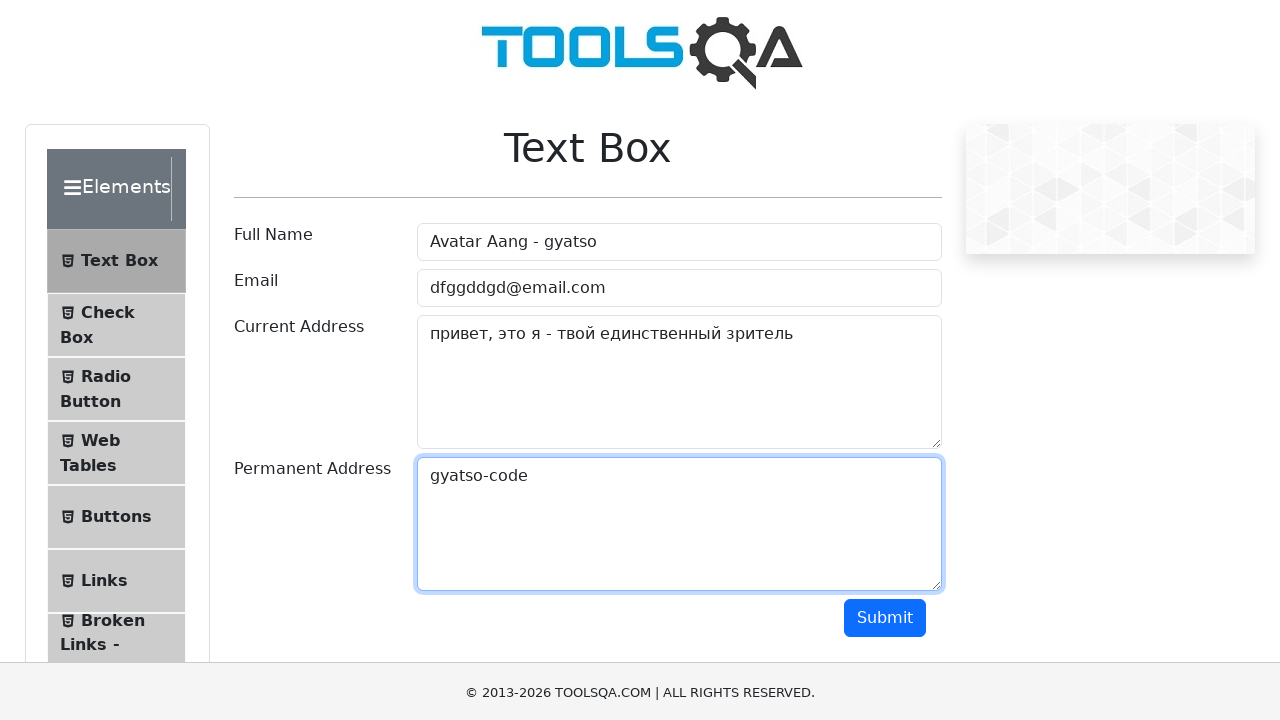

Clicked submit button to submit the form at (885, 168) on #submit
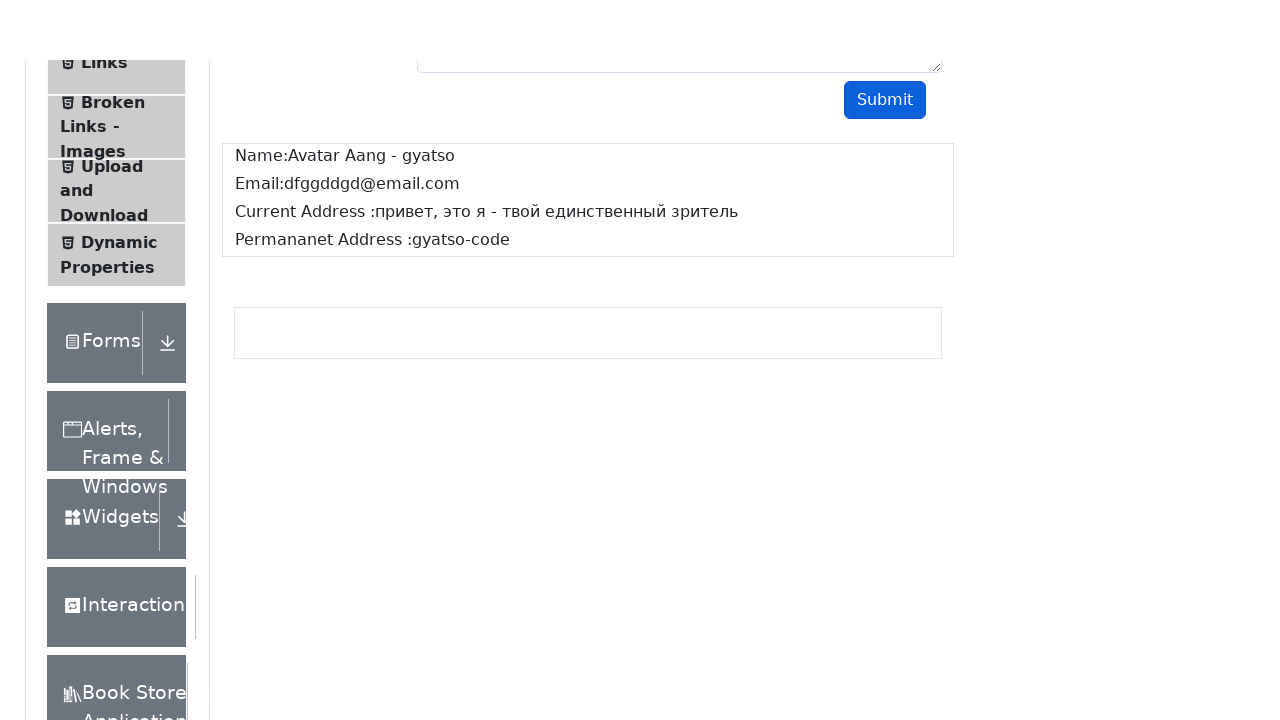

Output section loaded and displayed
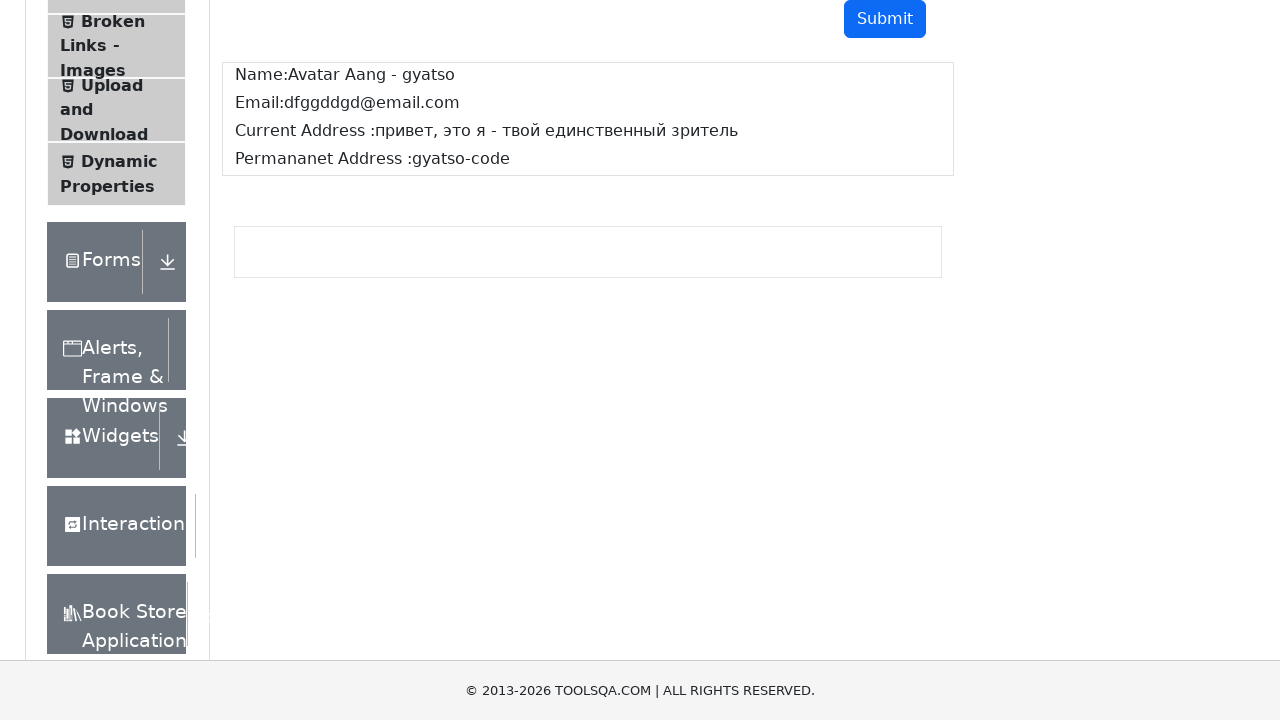

Name output field is visible
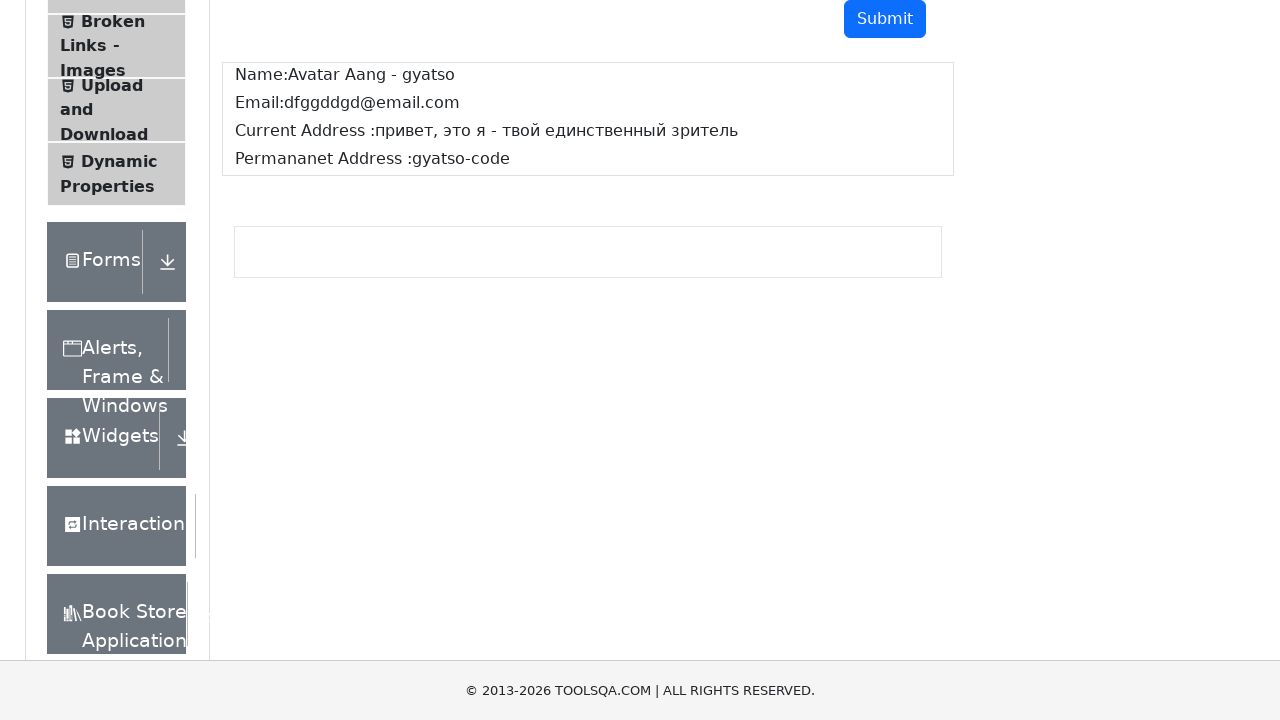

Email output field is visible
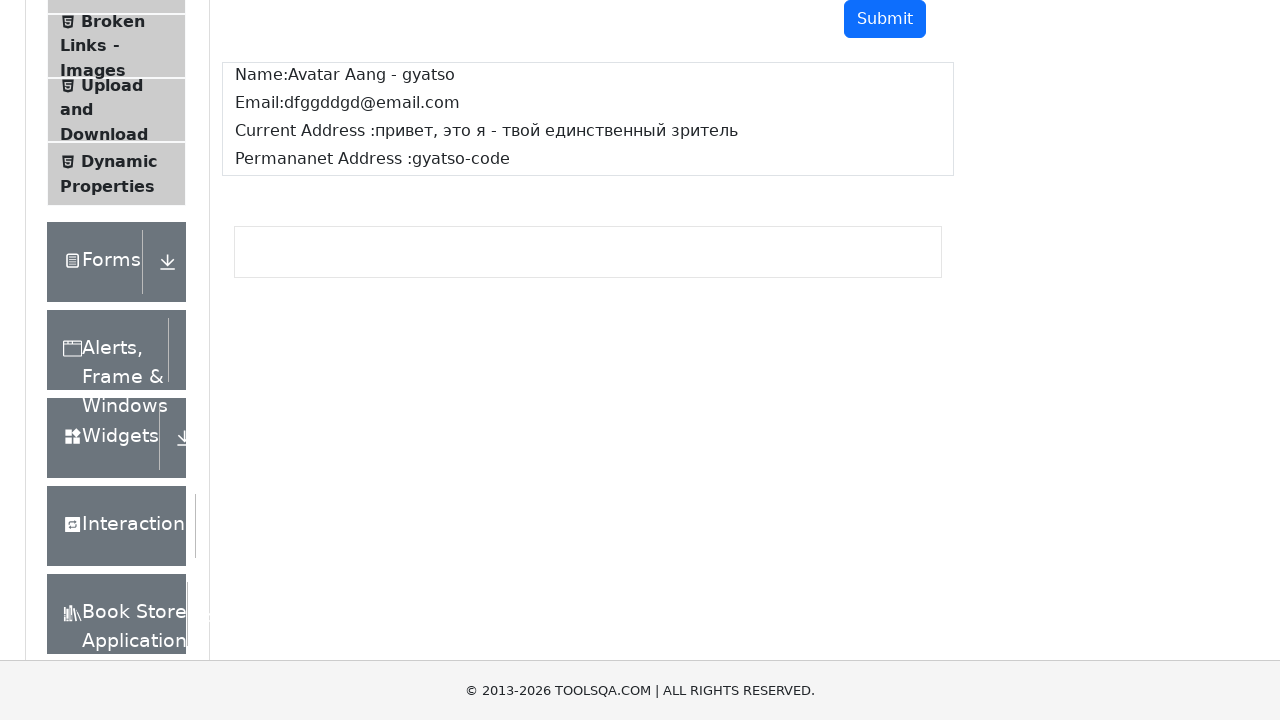

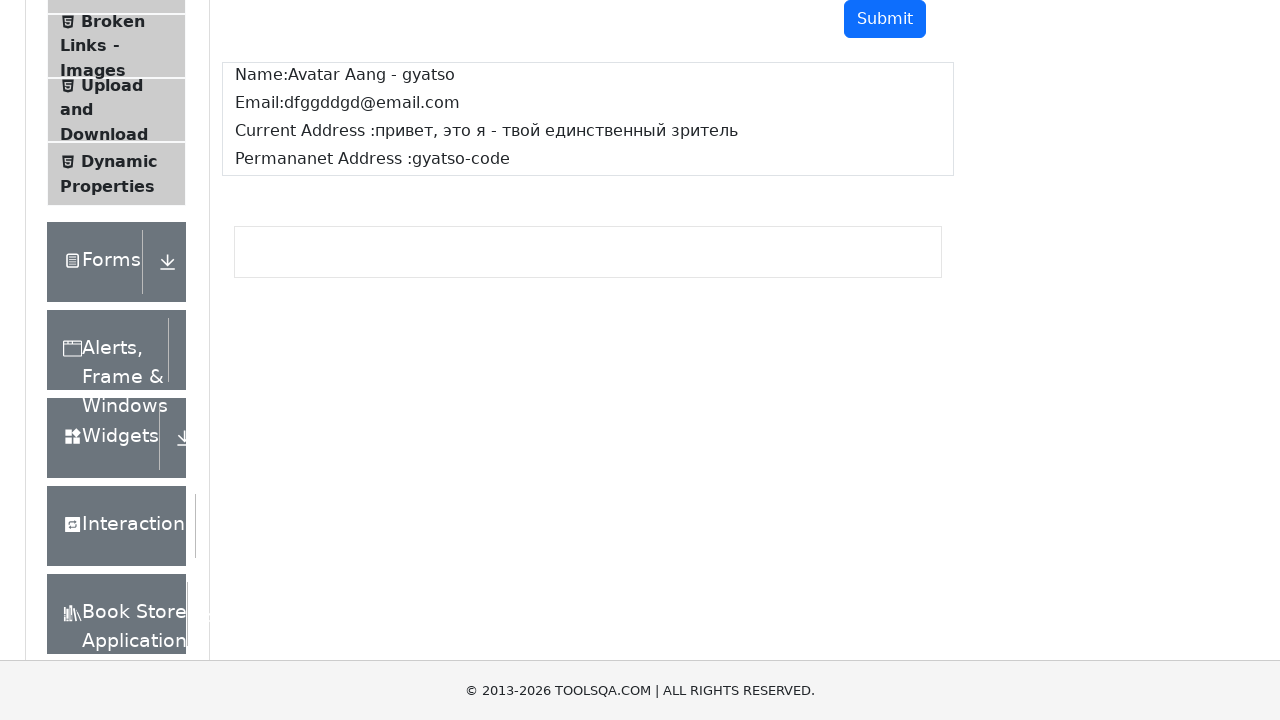